Clicks the "Get started" link on the Playwright homepage and verifies the Installation heading is visible on the docs page

Starting URL: https://playwright.dev

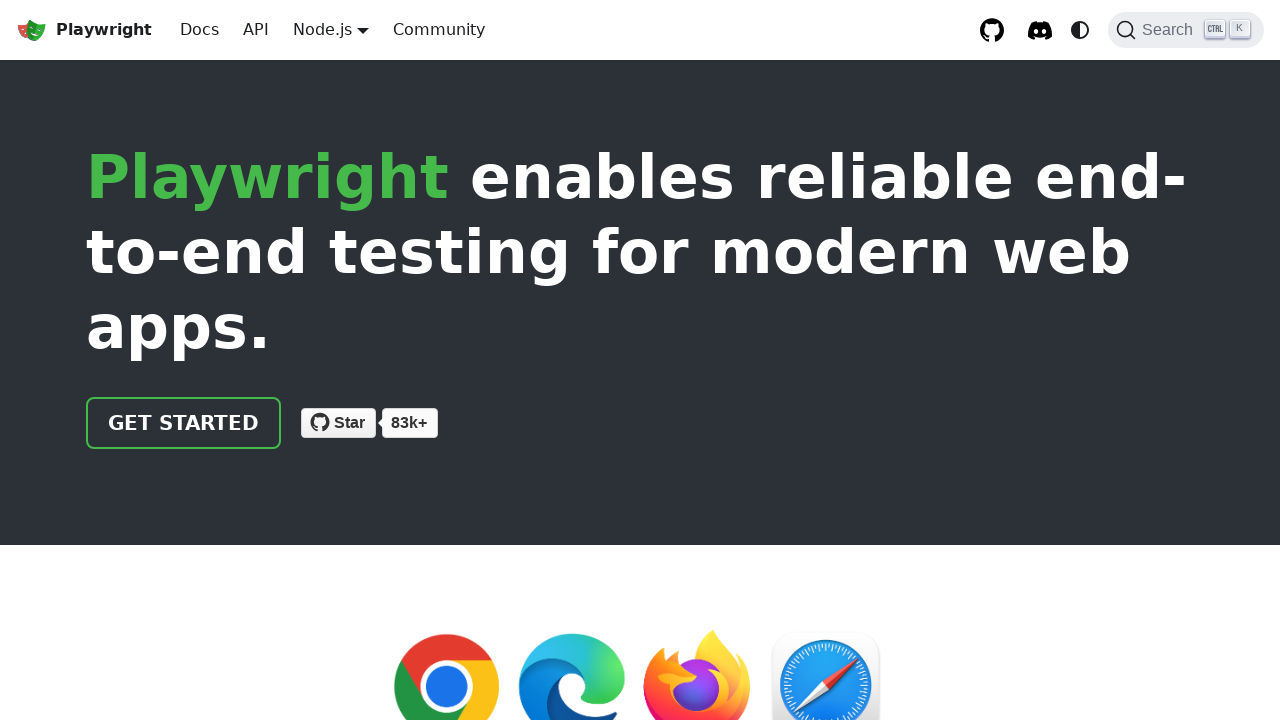

Navigated to Playwright homepage
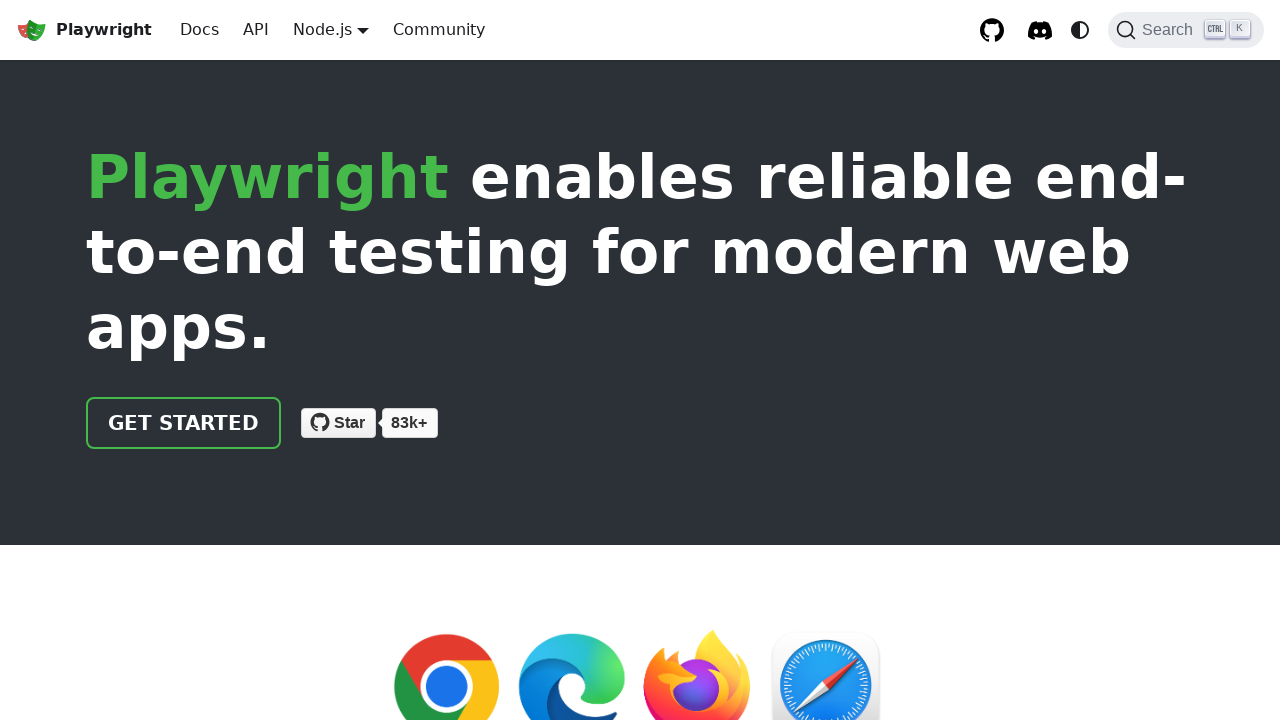

Clicked the 'Get started' link in the hero banner at (184, 423) on a:has-text('Get started')
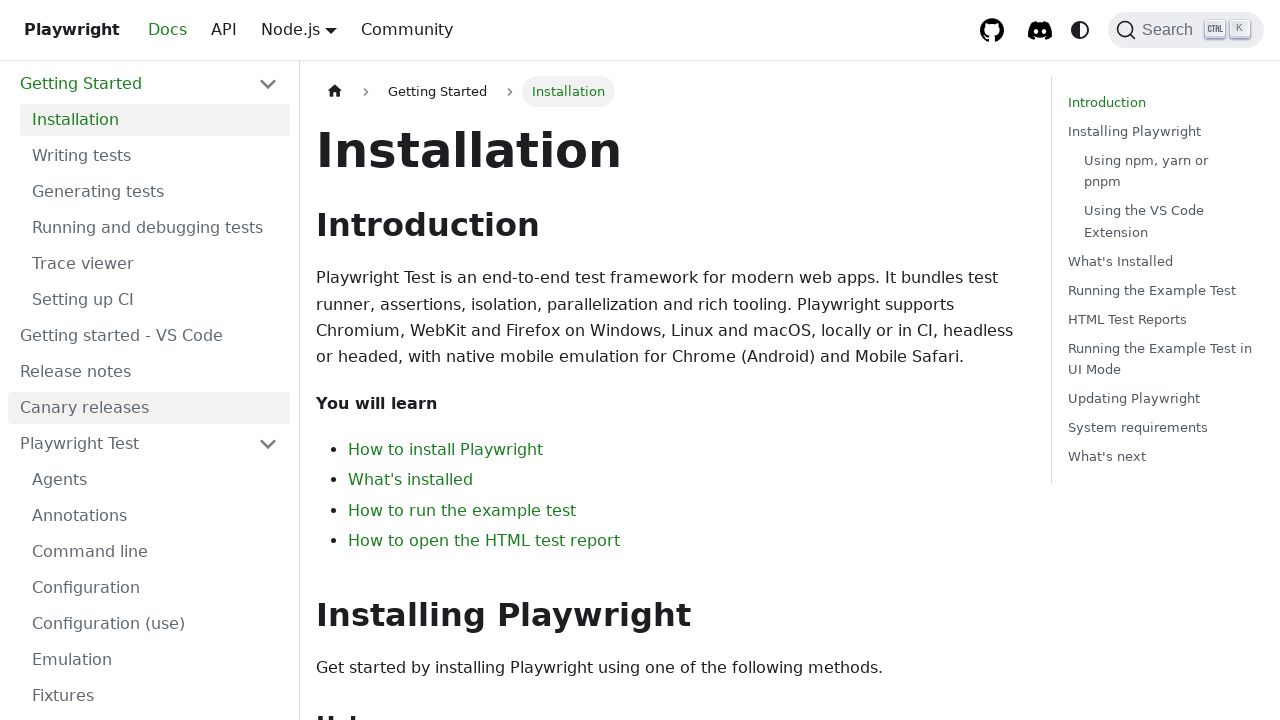

Installation heading is visible on the docs page
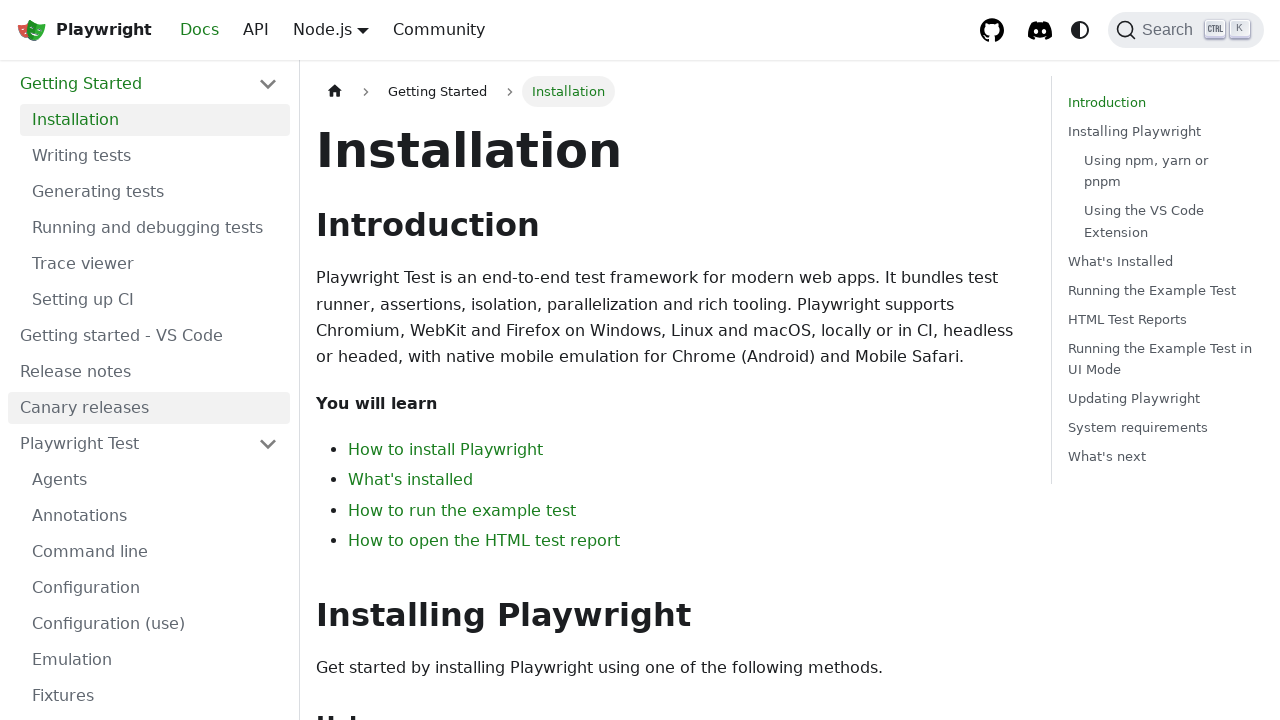

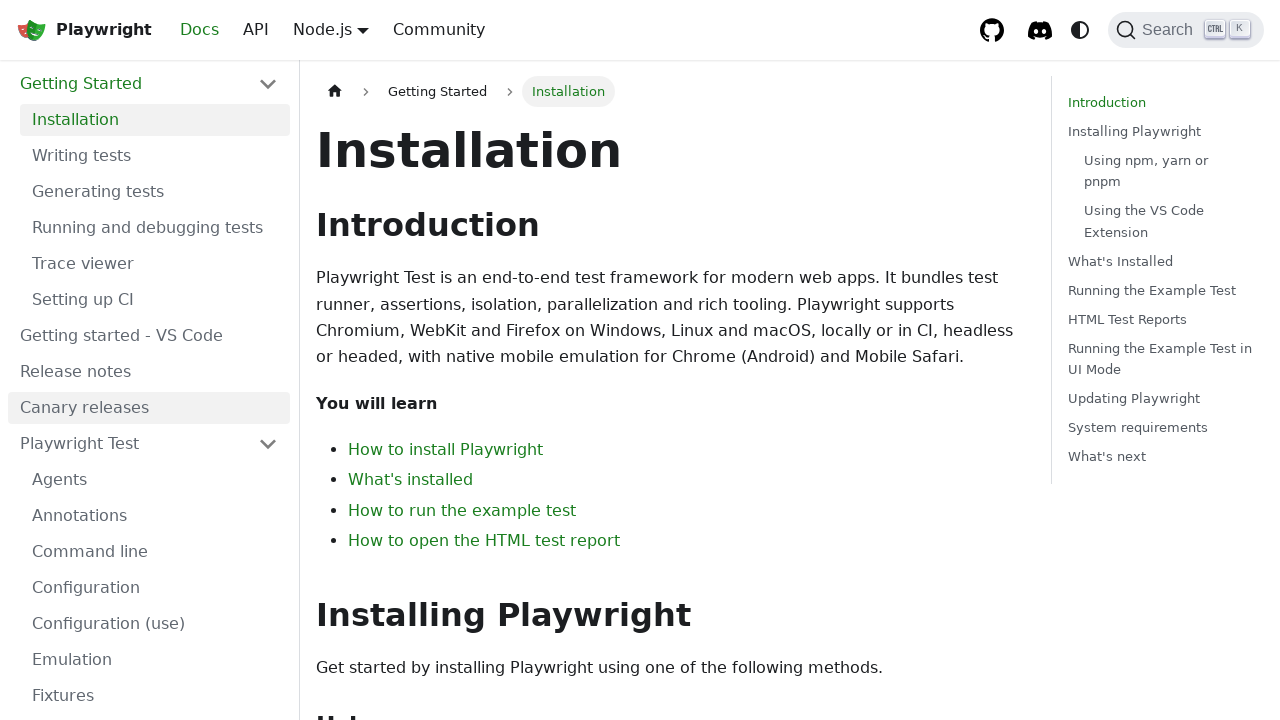